Tests basic browser initialization by navigating to the PHP Travels demo page and maximizing the browser window.

Starting URL: https://phptravels.com/demo/

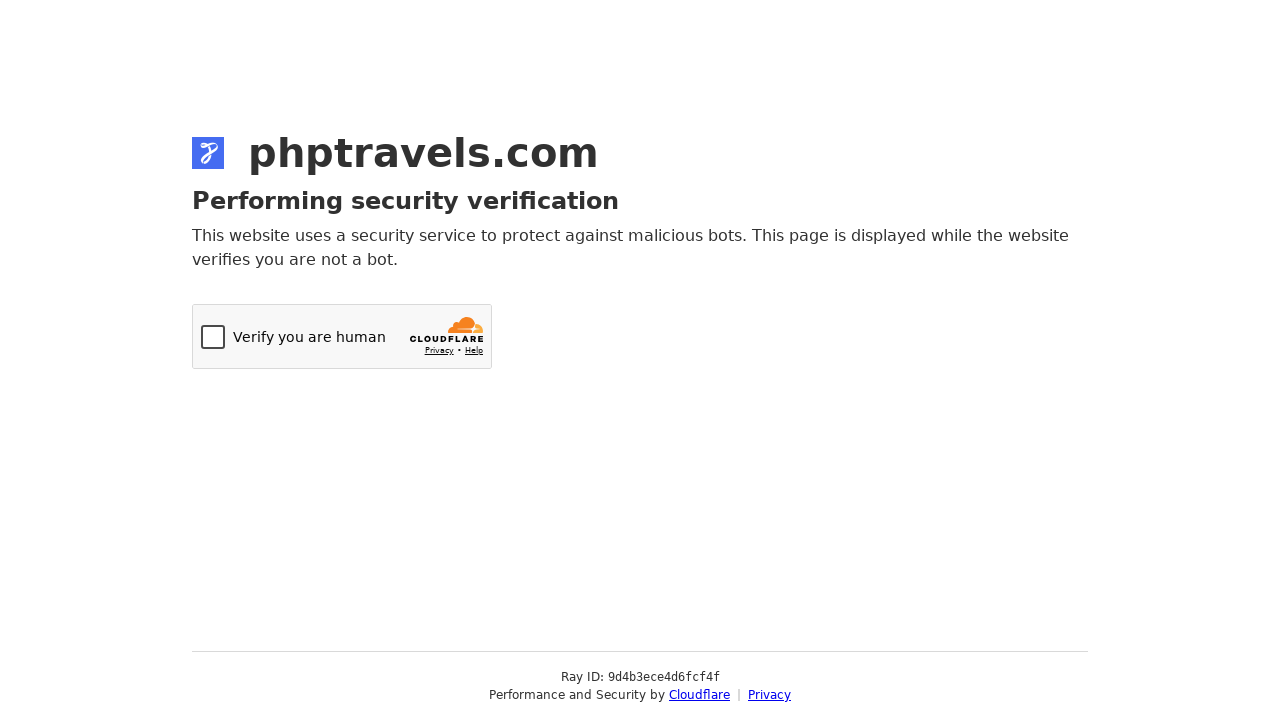

Set browser viewport to 1920x1080
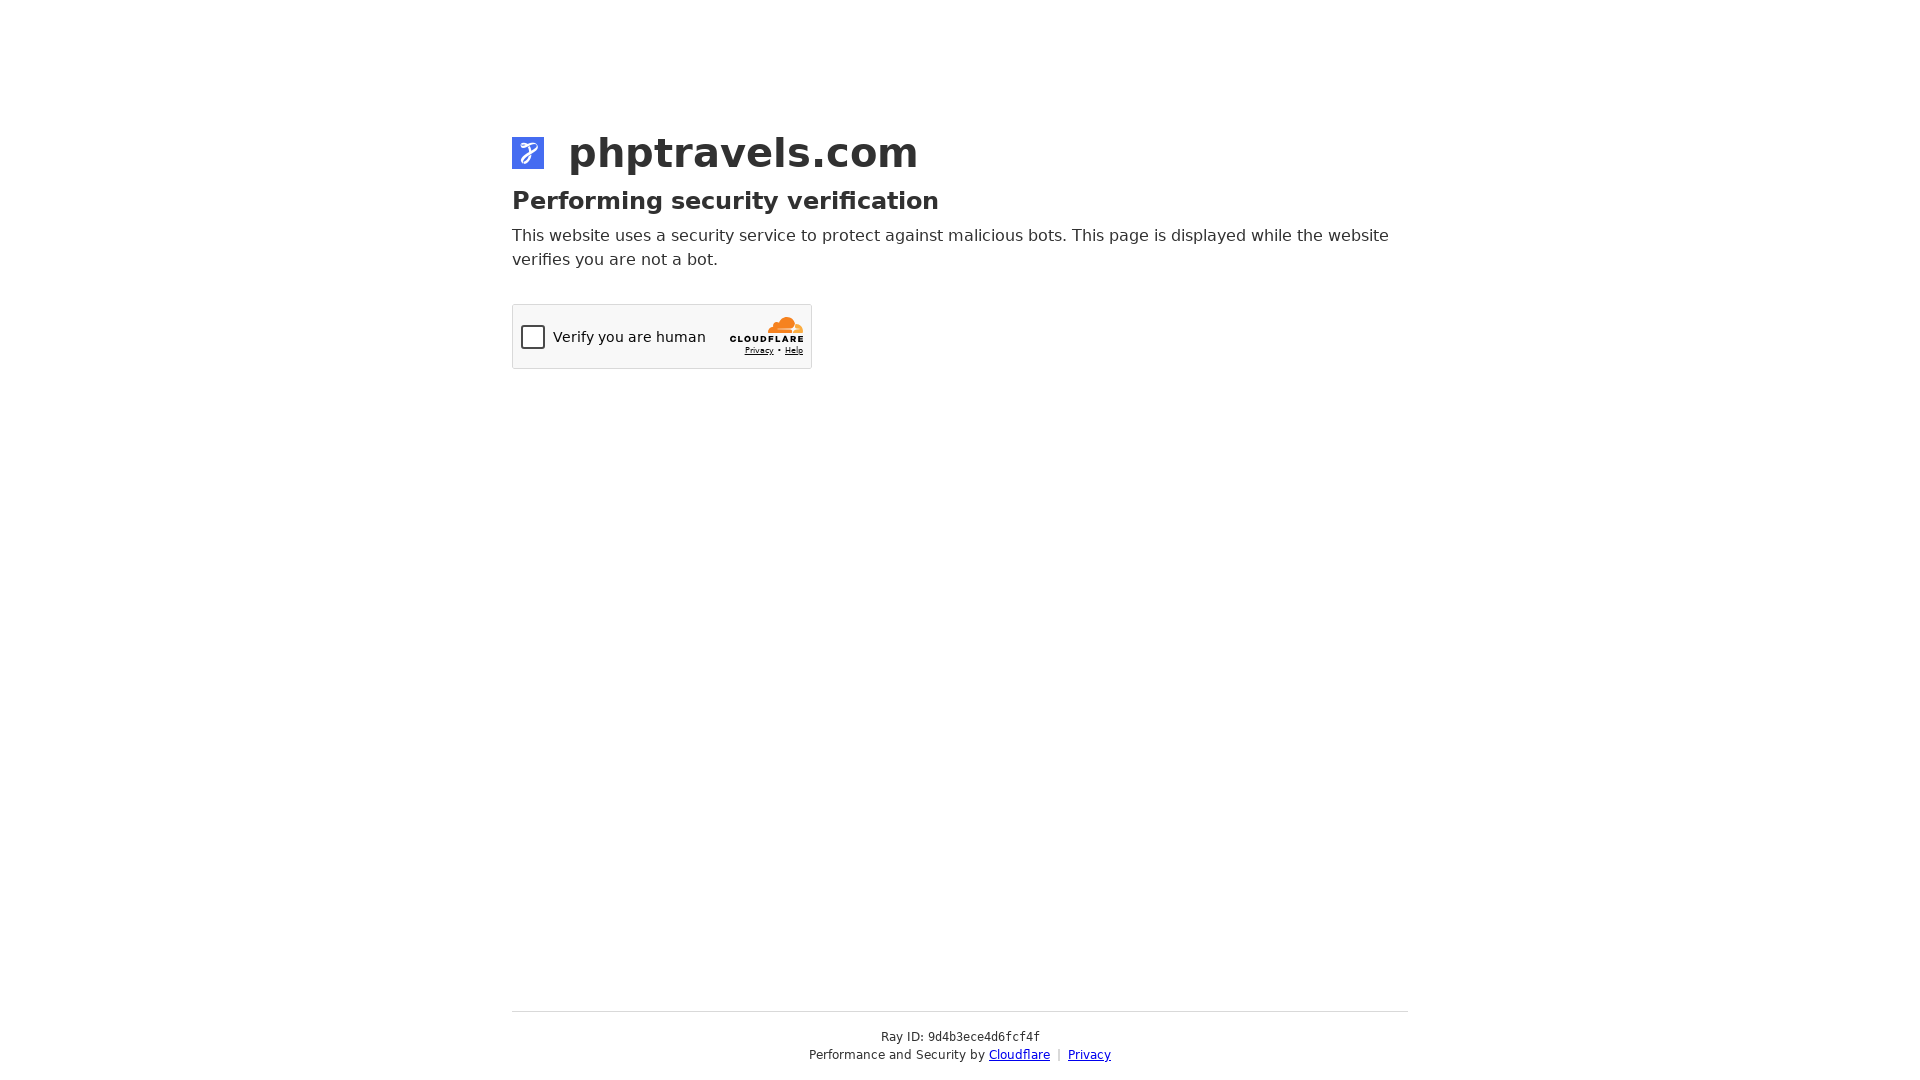

PHP Travels demo page loaded (domcontentloaded)
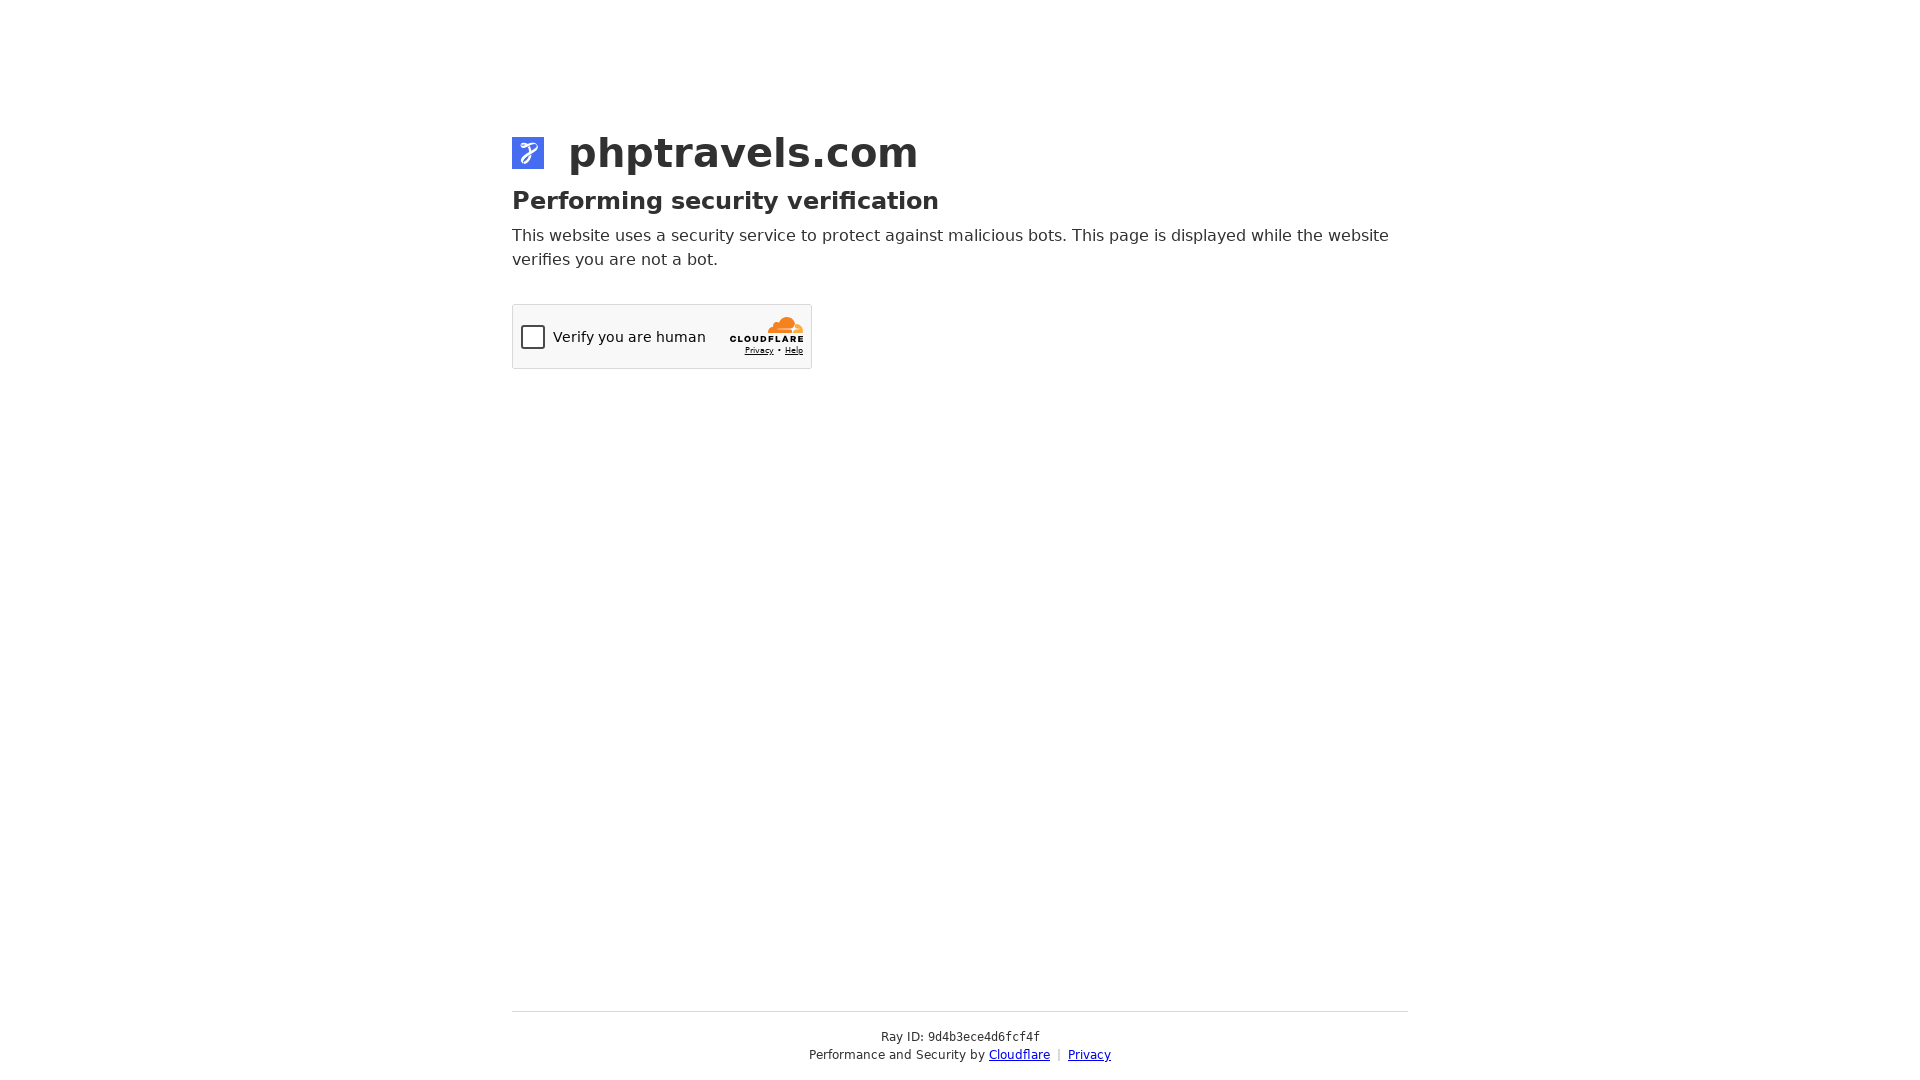

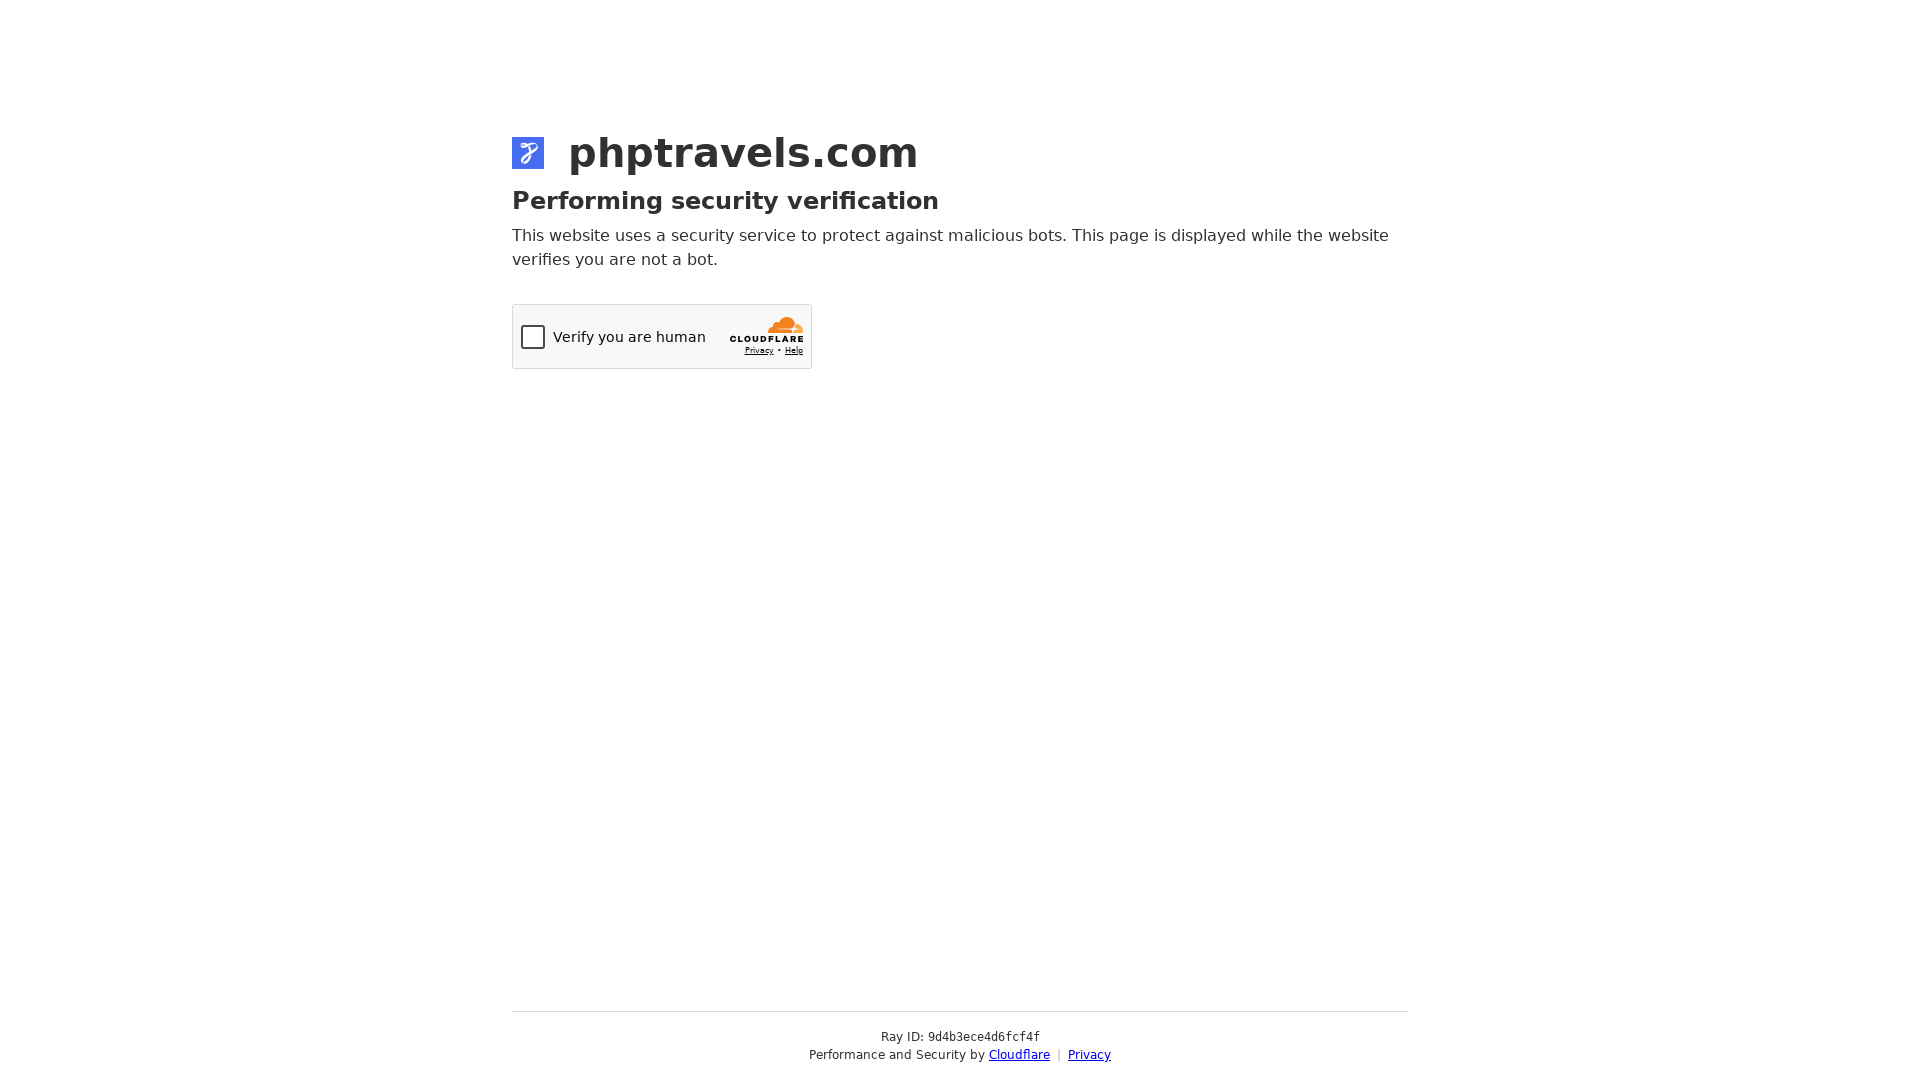